Tests the search functionality on an OpenCart e-commerce site by searching for "iphone" and "samsung" products and verifying that product prices are displayed

Starting URL: https://naveenautomationlabs.com/opencart/

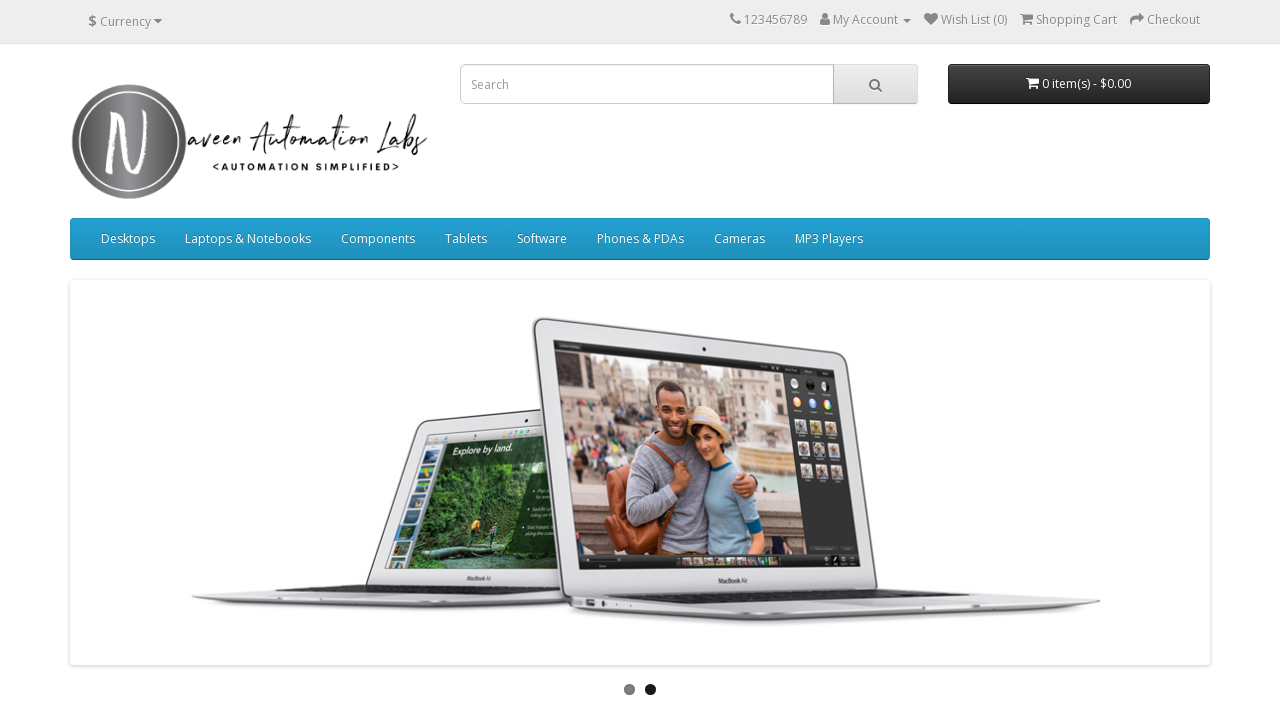

Filled search field with 'iphone' on input[placeholder='Search']
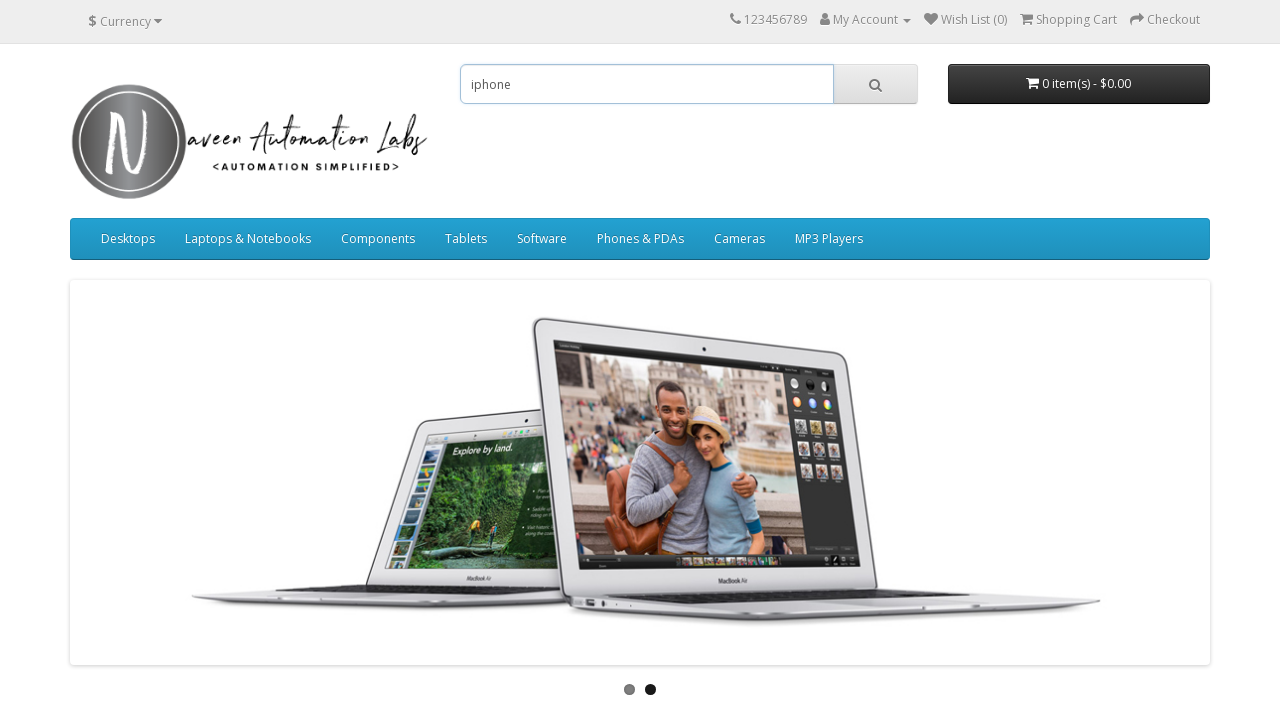

Clicked search button to search for iPhone at (875, 84) on button.btn.btn-default.btn-lg
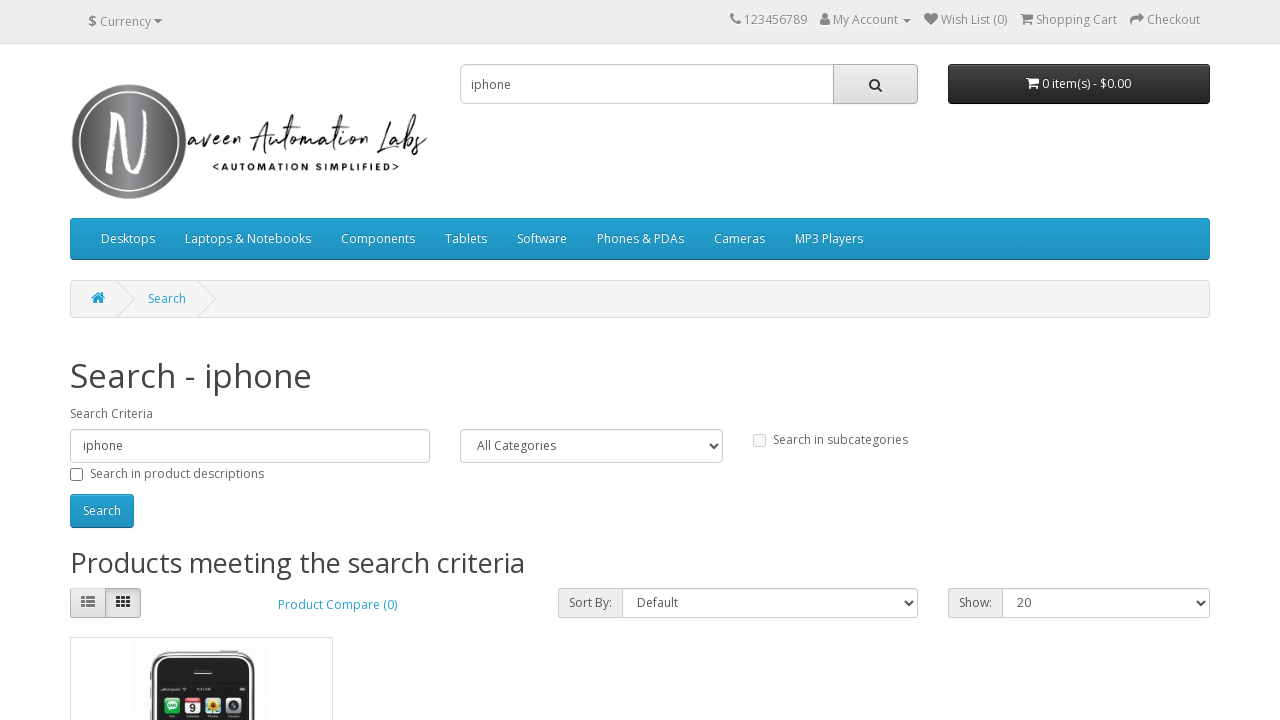

iPhone search results loaded with product prices displayed
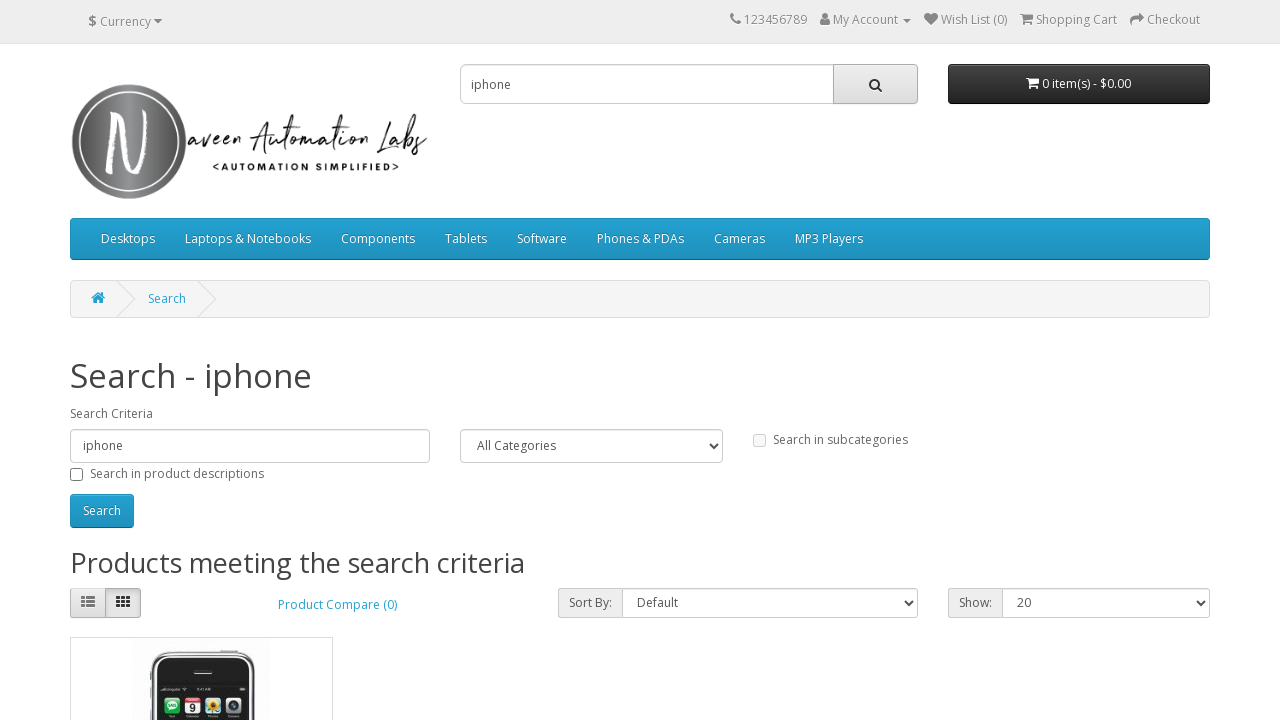

Filled search field with 'samsung' on input[placeholder='Search']
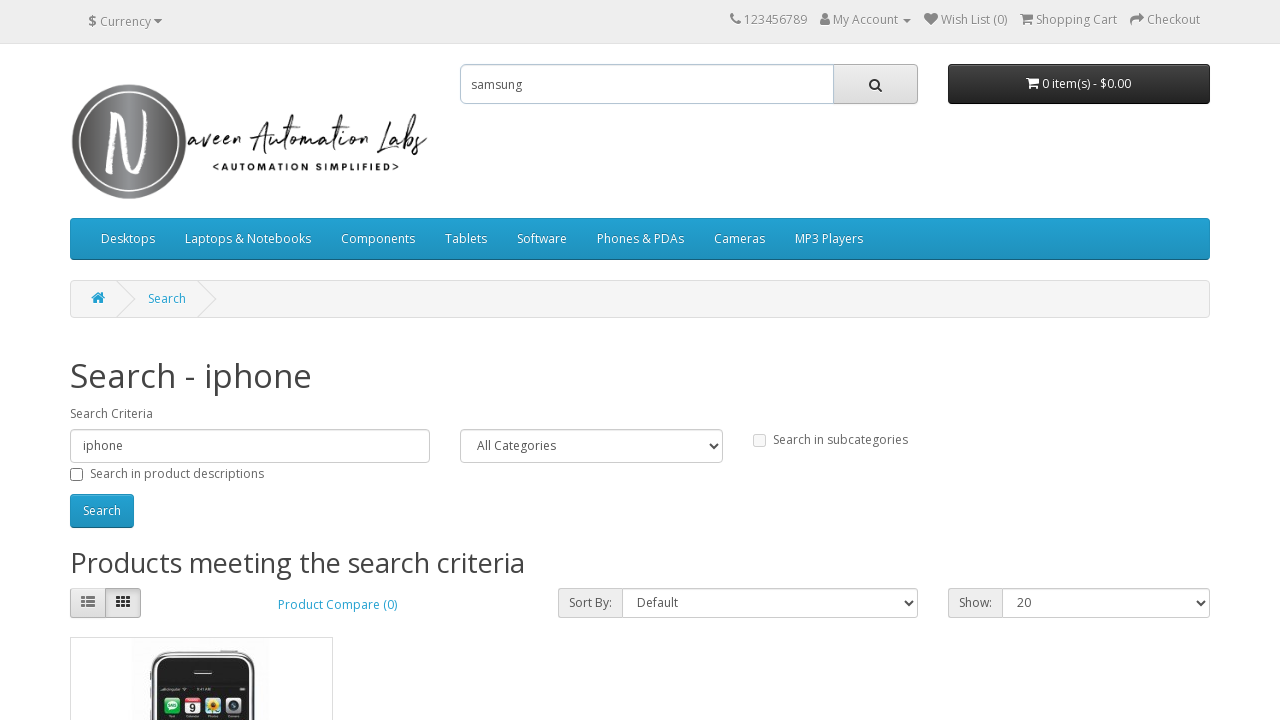

Clicked search button to search for Samsung at (875, 84) on button.btn.btn-default.btn-lg
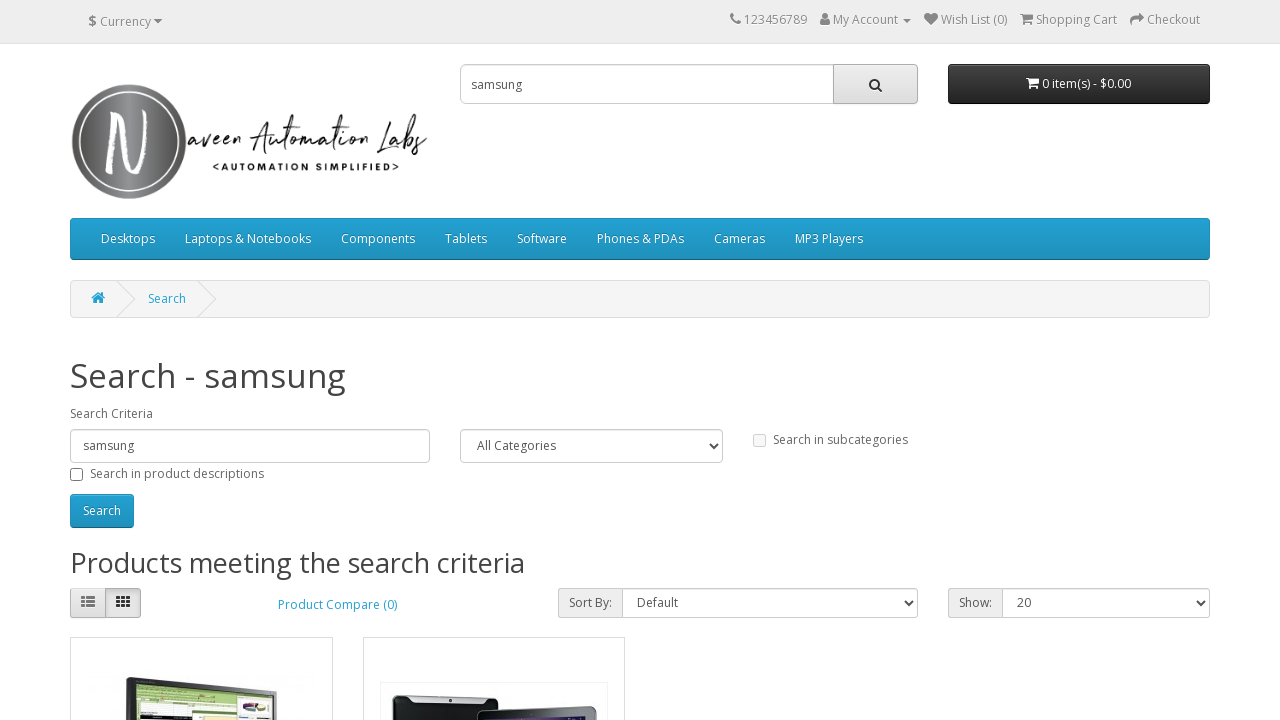

Samsung search results loaded with product prices displayed
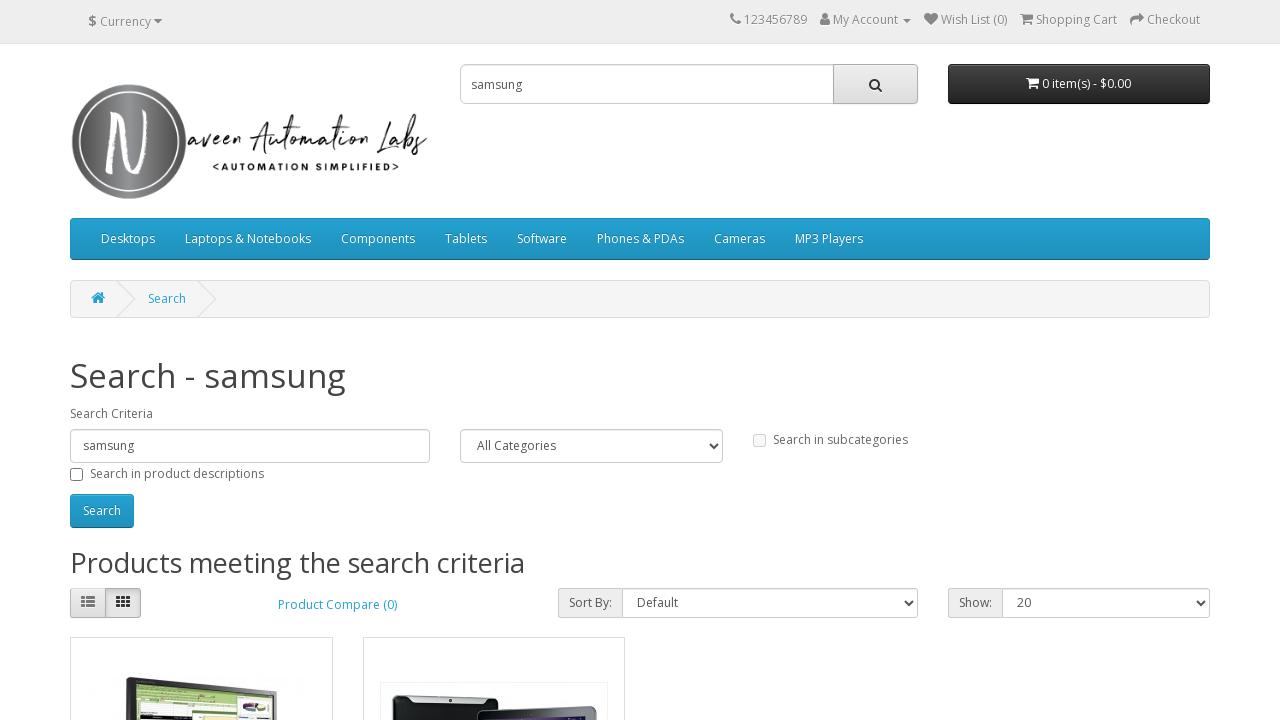

Cleared search field on input[placeholder='Search']
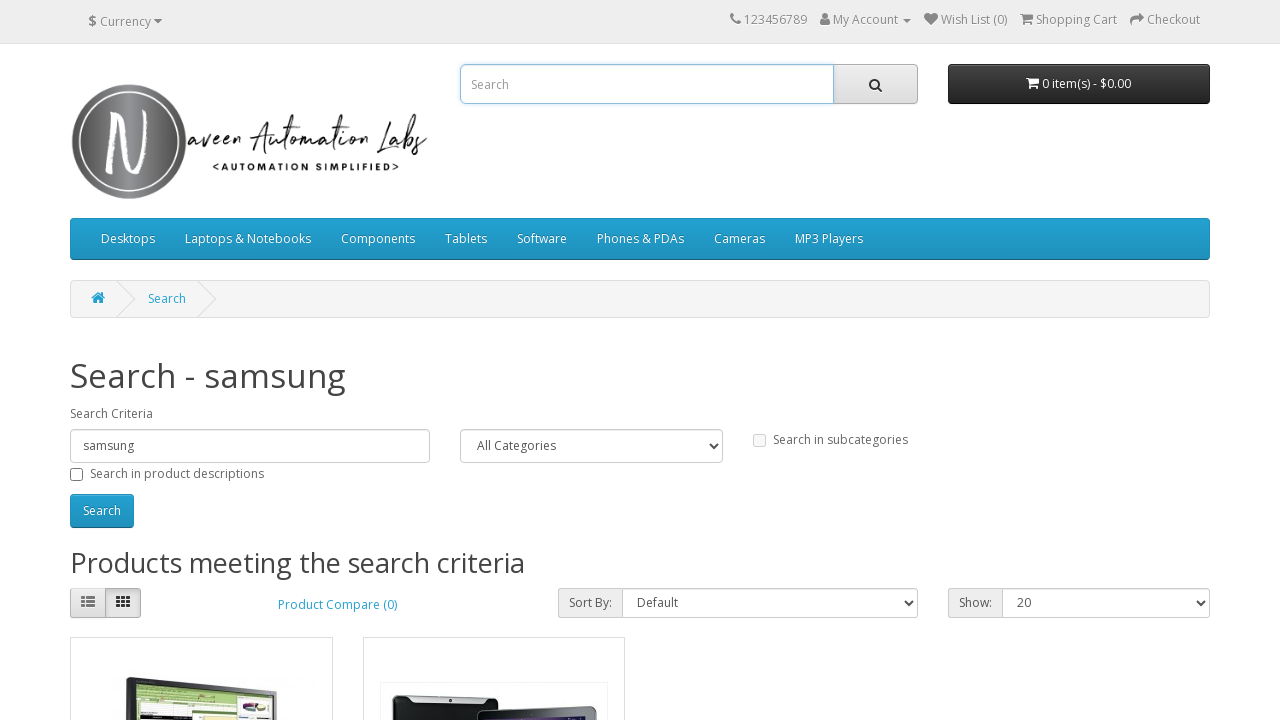

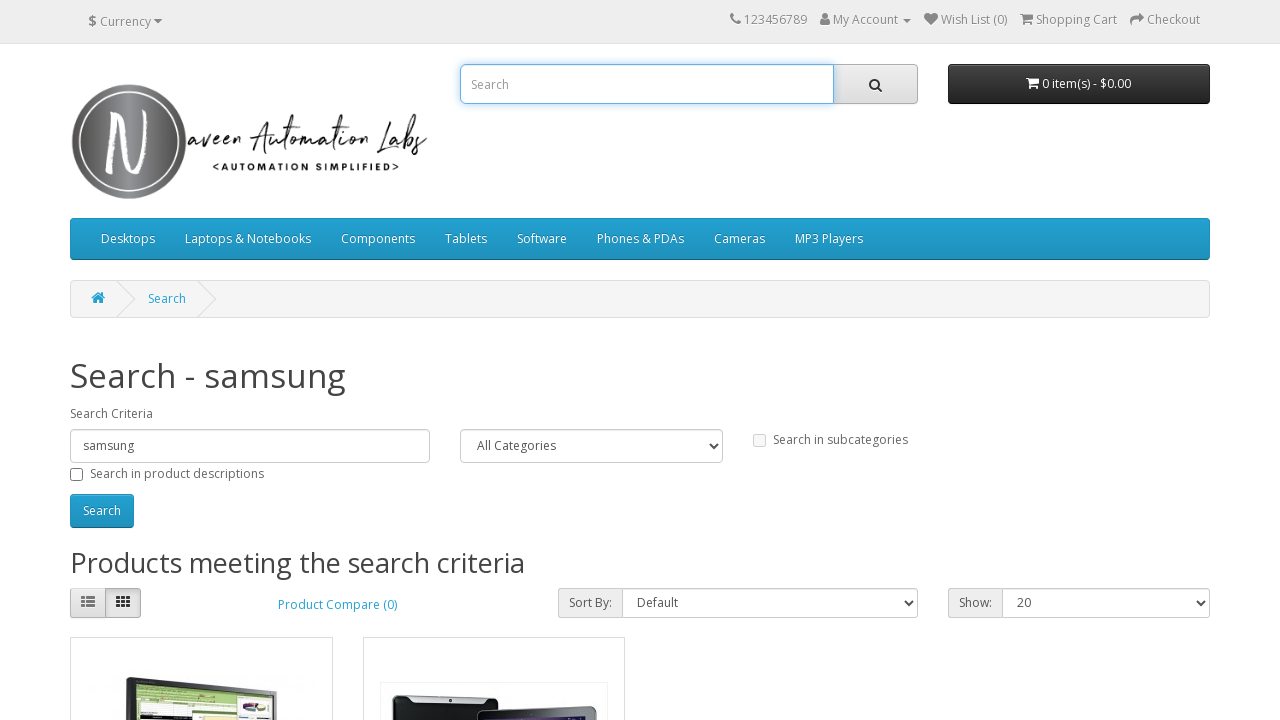